Tests alert handling functionality by navigating to an alert demo page, triggering a confirmation alert, and dismissing it

Starting URL: http://demo.automationtesting.in/Alerts.html

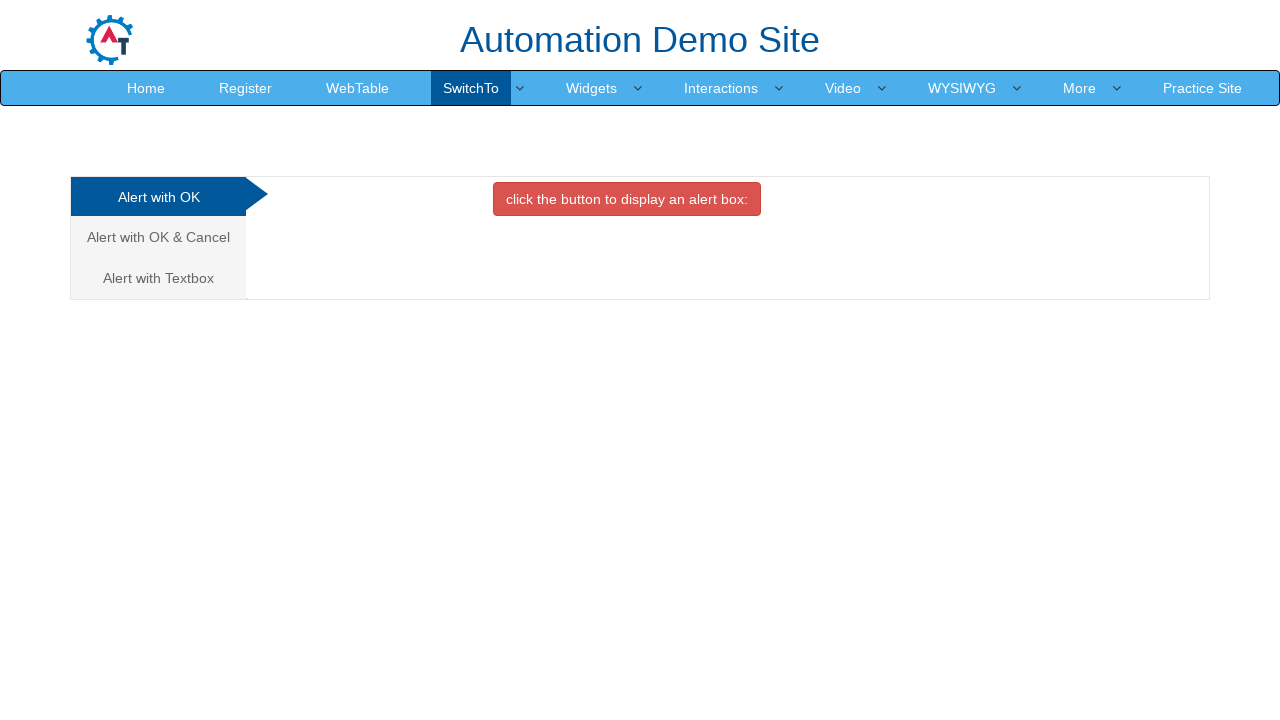

Clicked on 'Alert with OK & Cancel' tab at (158, 237) on xpath=//a[text()='Alert with OK & Cancel ']
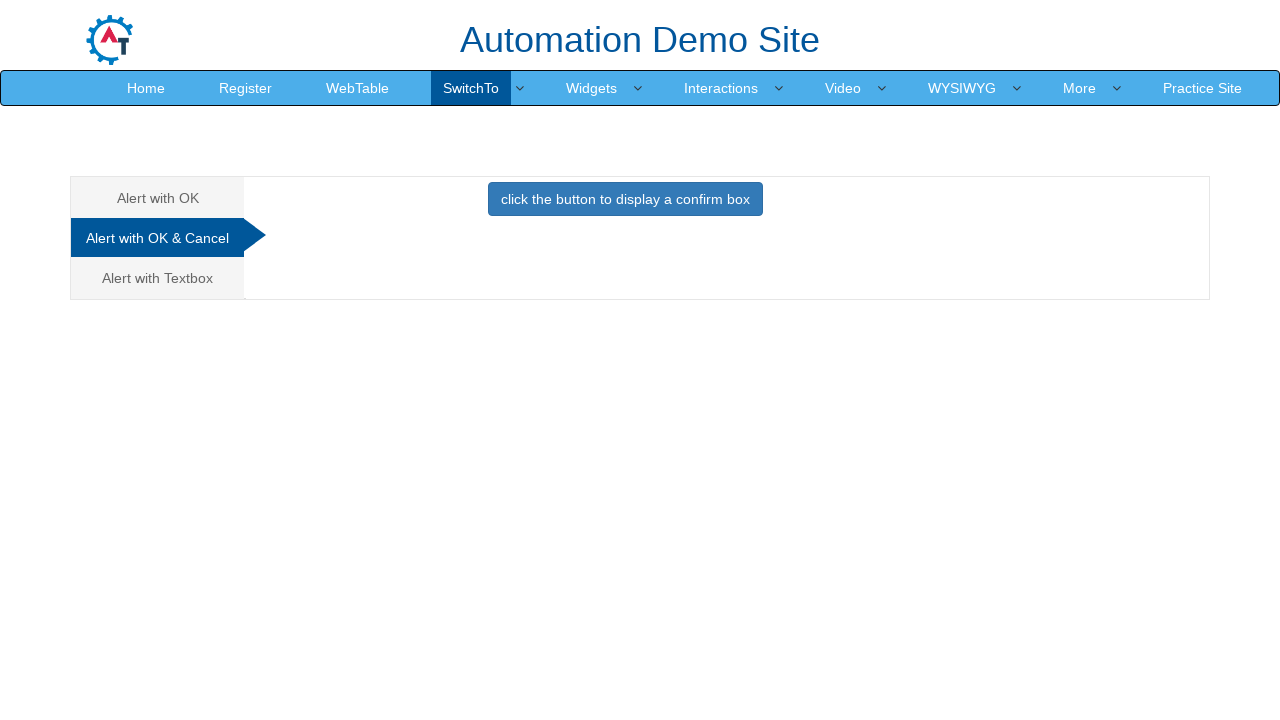

Clicked button to display confirmation alert at (625, 199) on xpath=//button[text()='click the button to display a confirm box ']
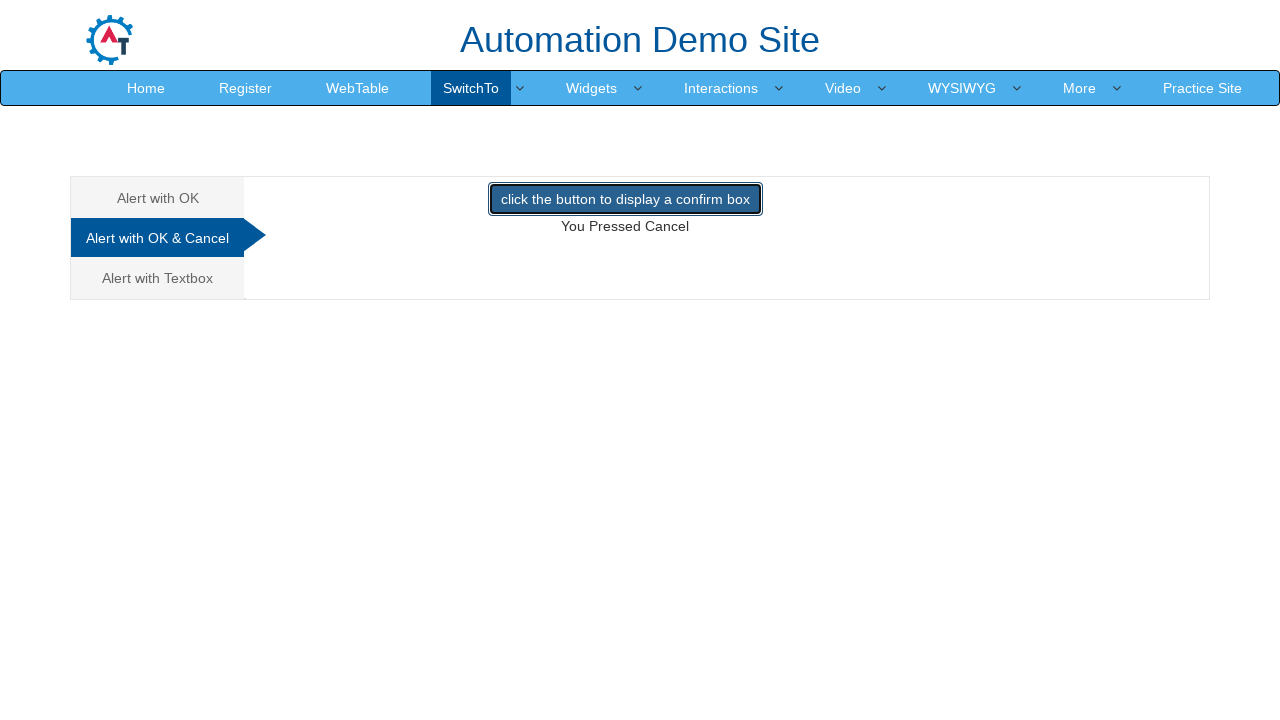

Dismissed the confirmation alert
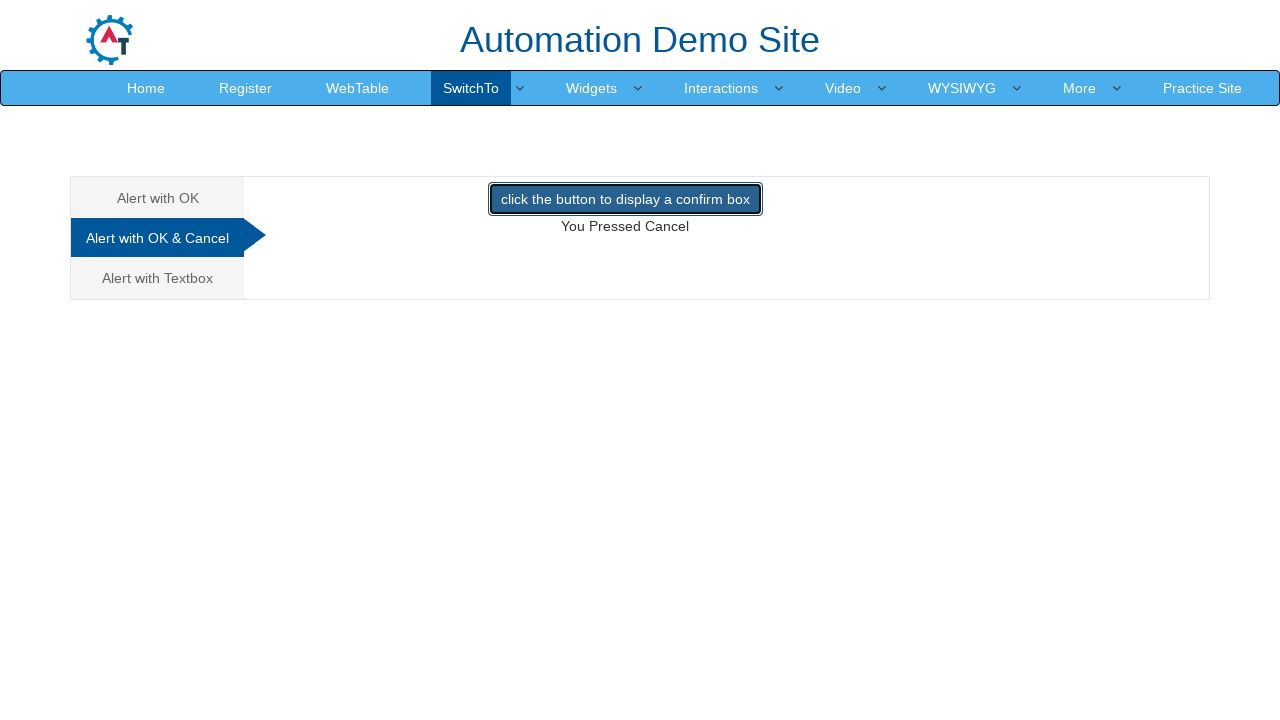

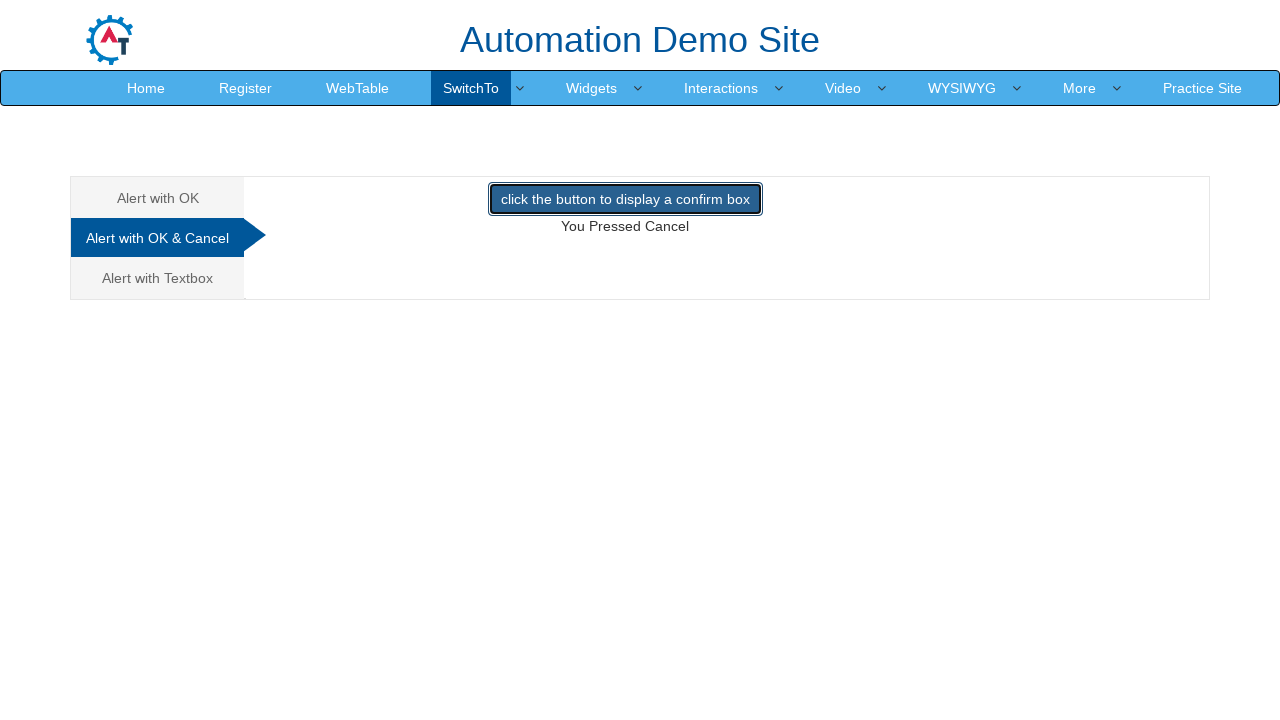